Navigates to the sample web form page and verifies the page title is "Sample Web Form"

Starting URL: https://flip-sample-form.onrender.com

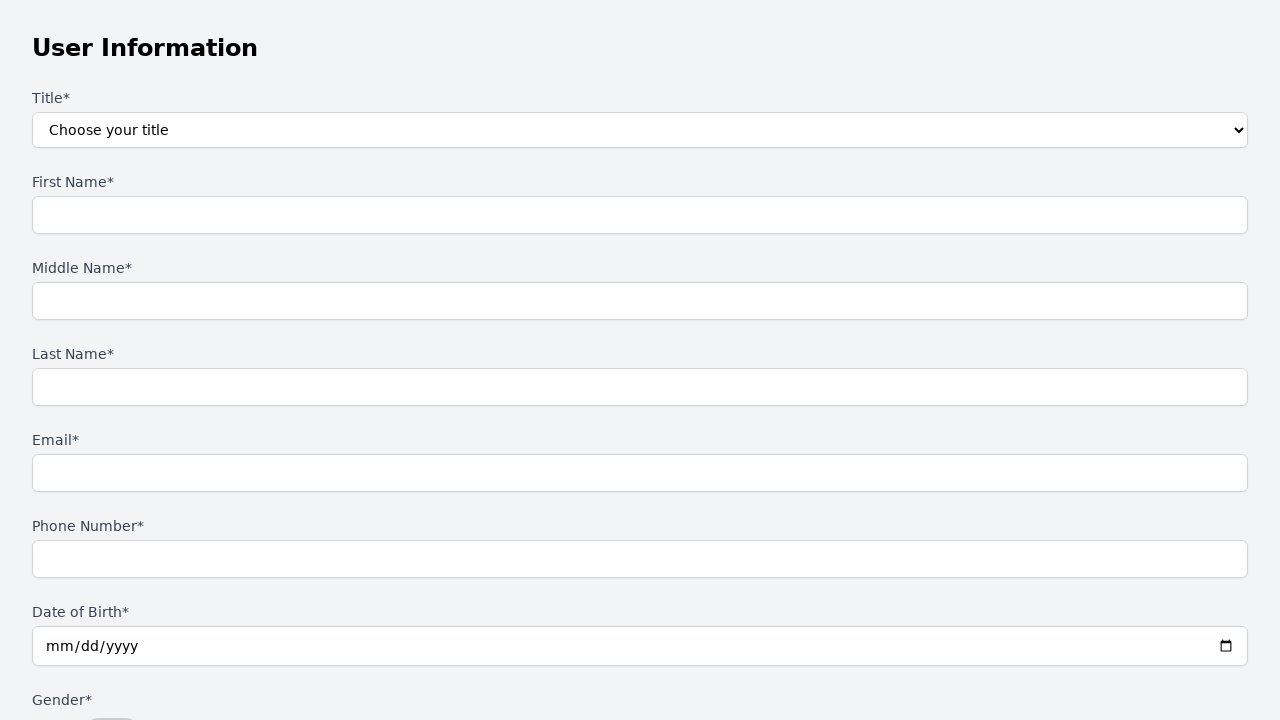

Navigated to sample web form page at https://flip-sample-form.onrender.com
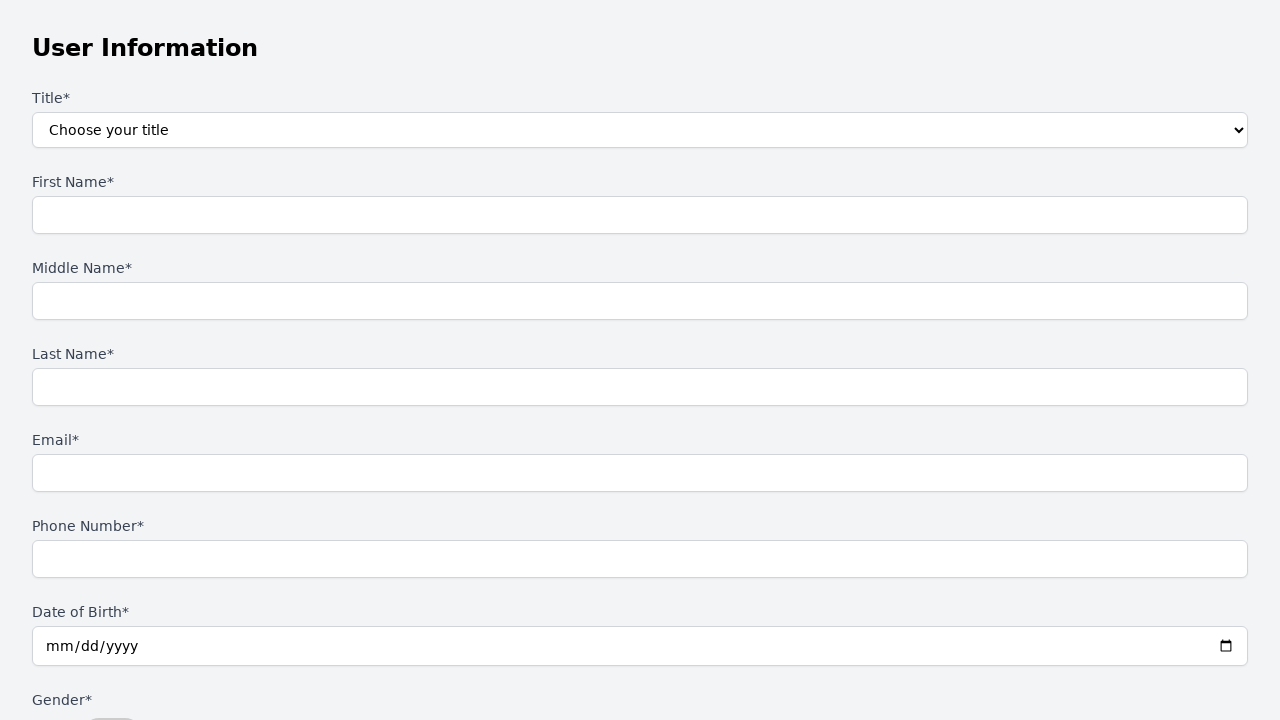

Verified page title is 'Sample Web Form'
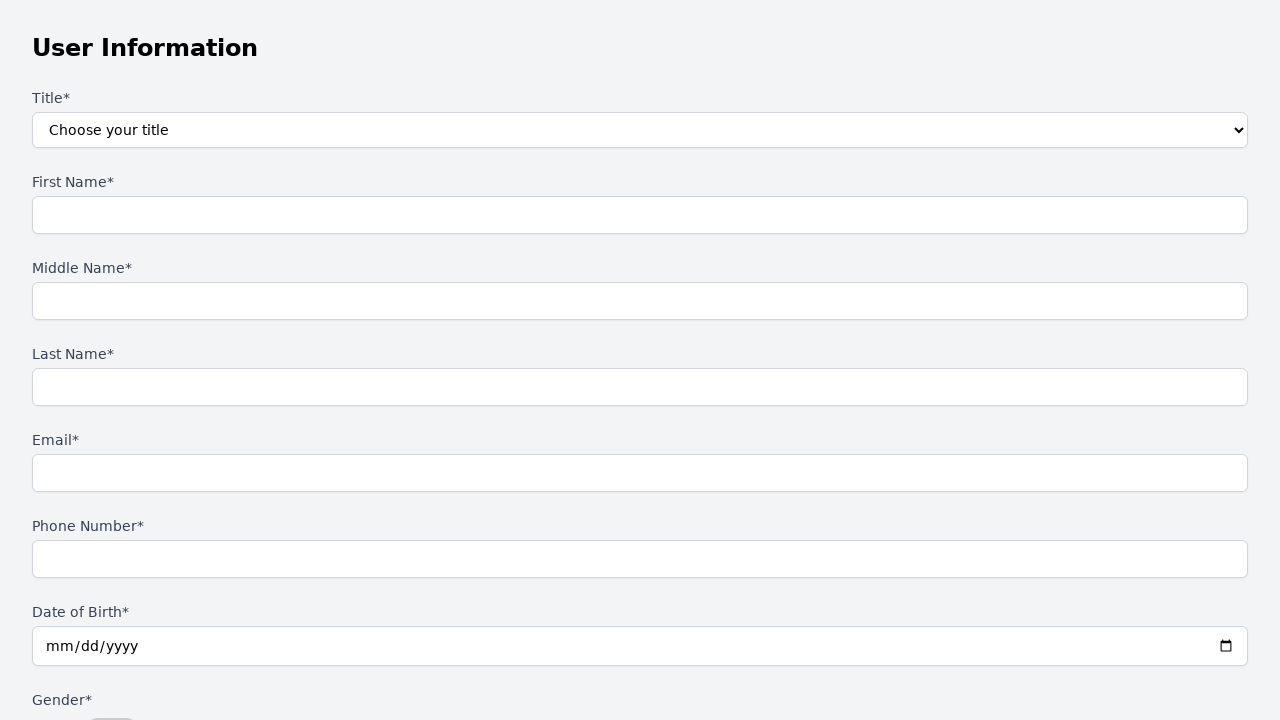

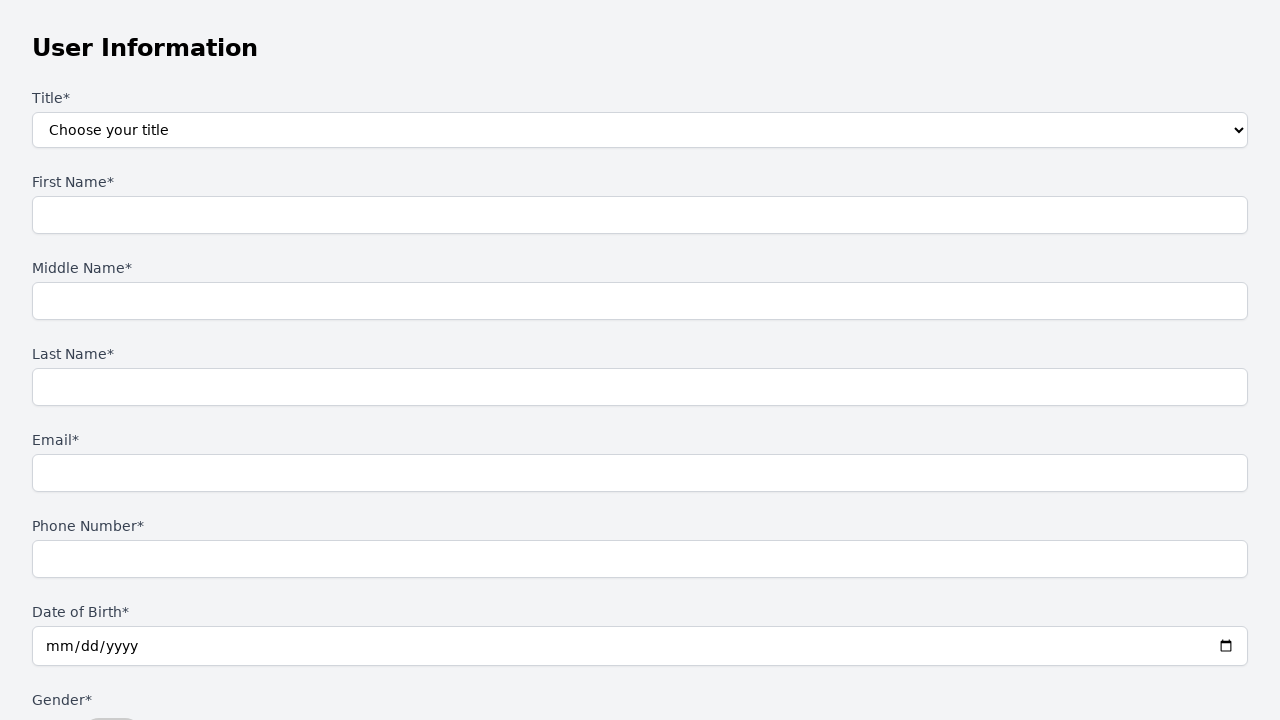